Navigates to JPL Space page and clicks the featured image button to open the full-size image viewer

Starting URL: https://data-class-jpl-space.s3.amazonaws.com/JPL_Space/index.html

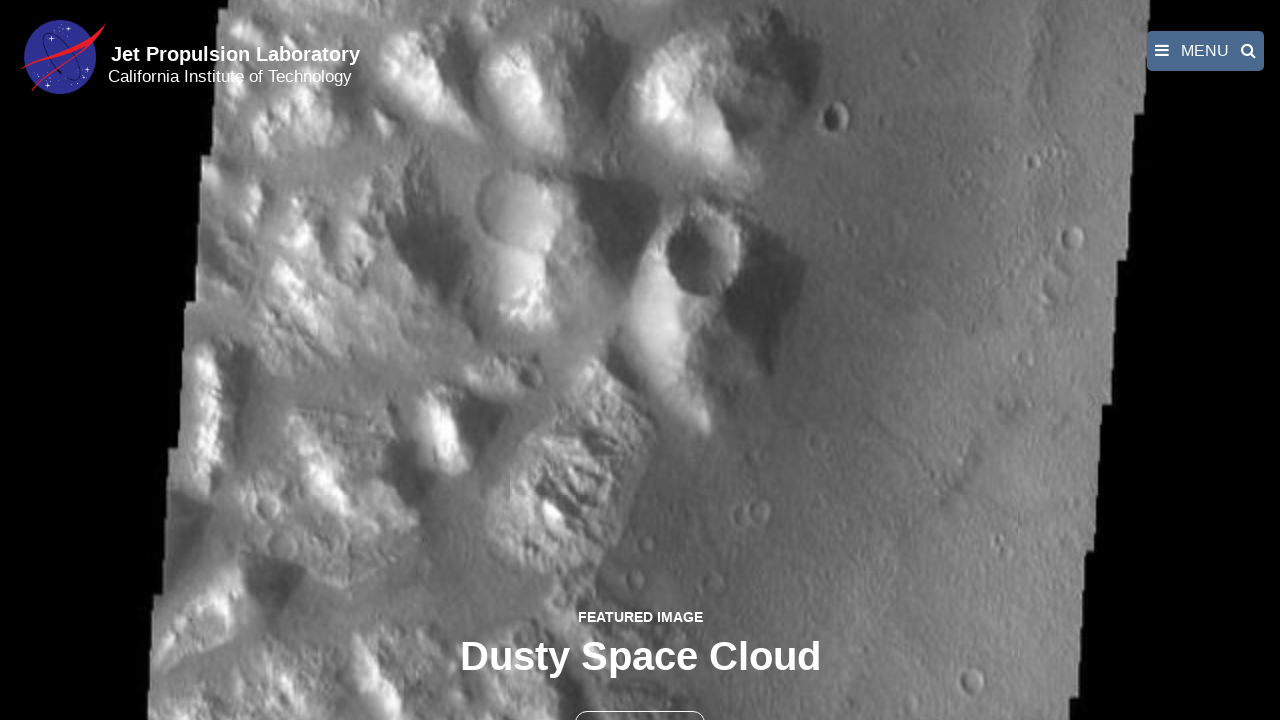

Navigated to JPL Space page
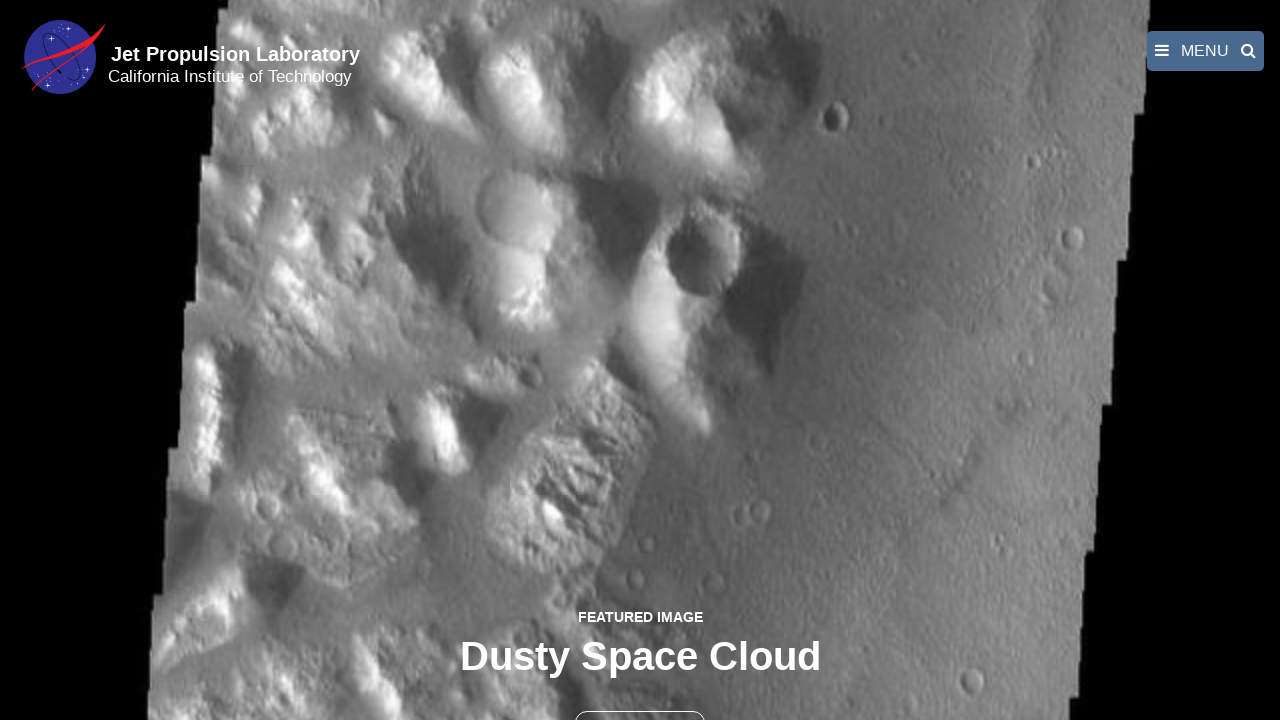

Clicked the featured image button to open full-size image viewer at (640, 699) on button.btn.btn-outline-light
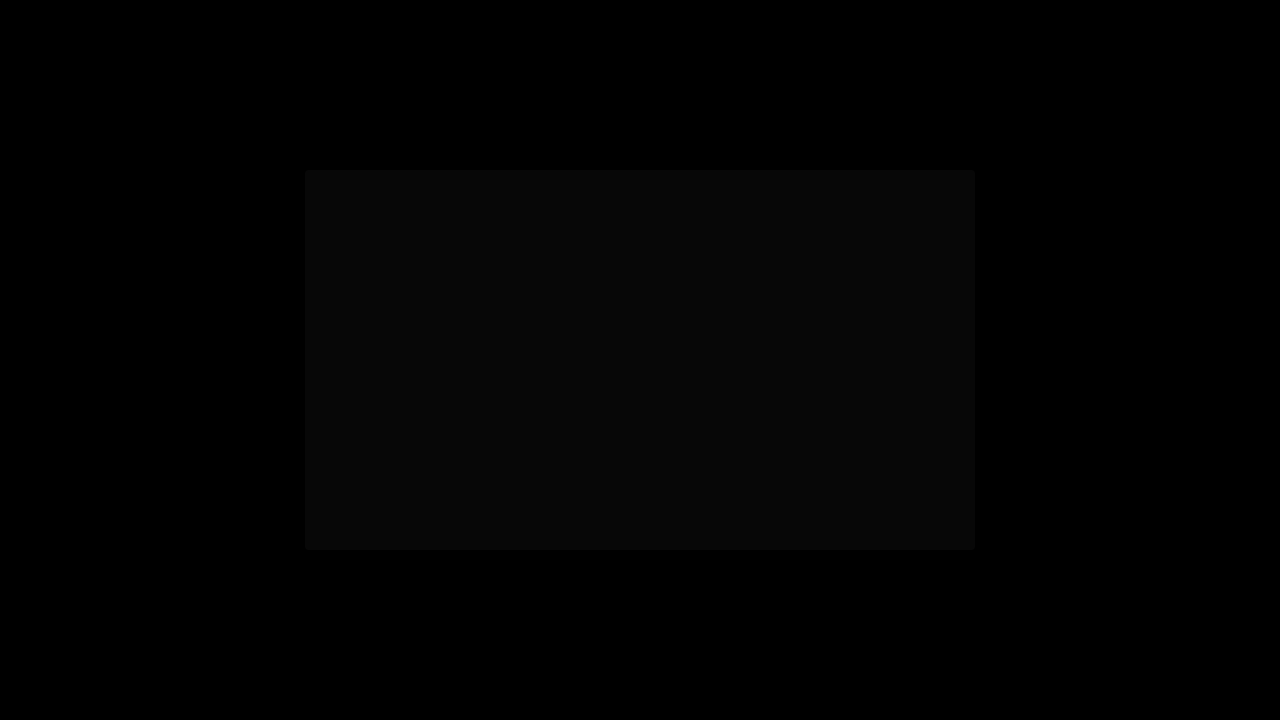

Full-size image viewer loaded successfully
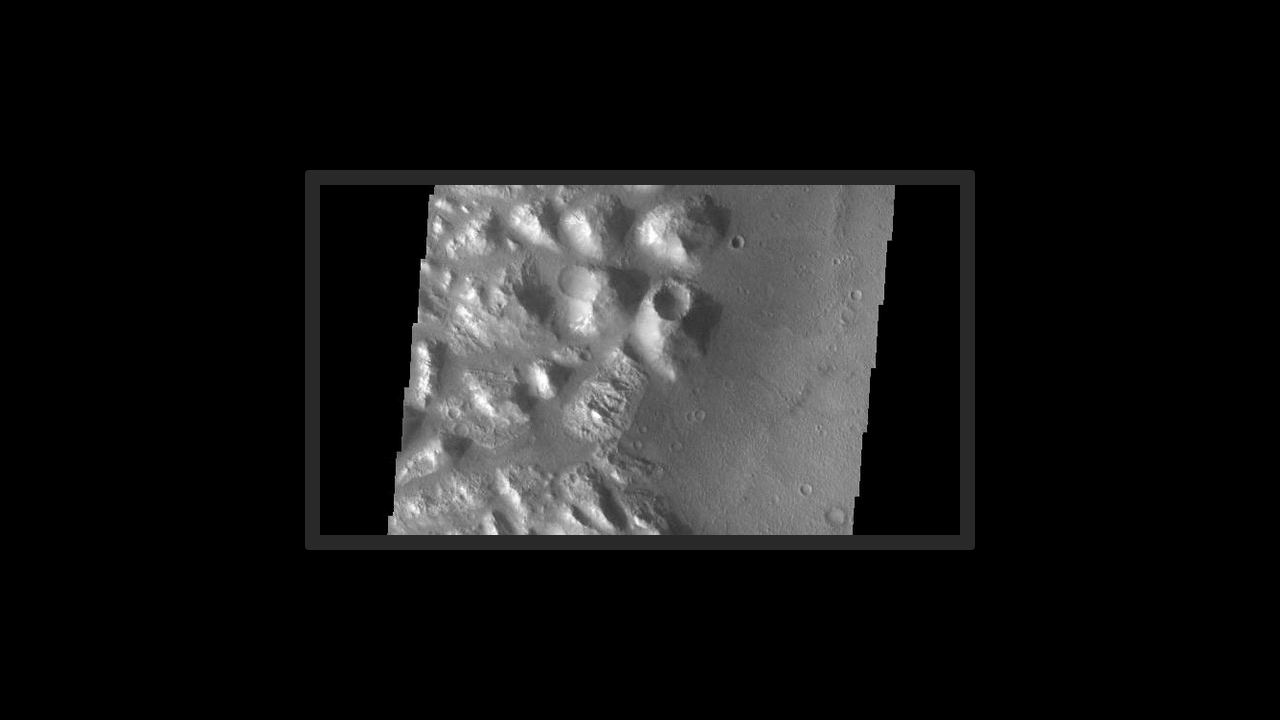

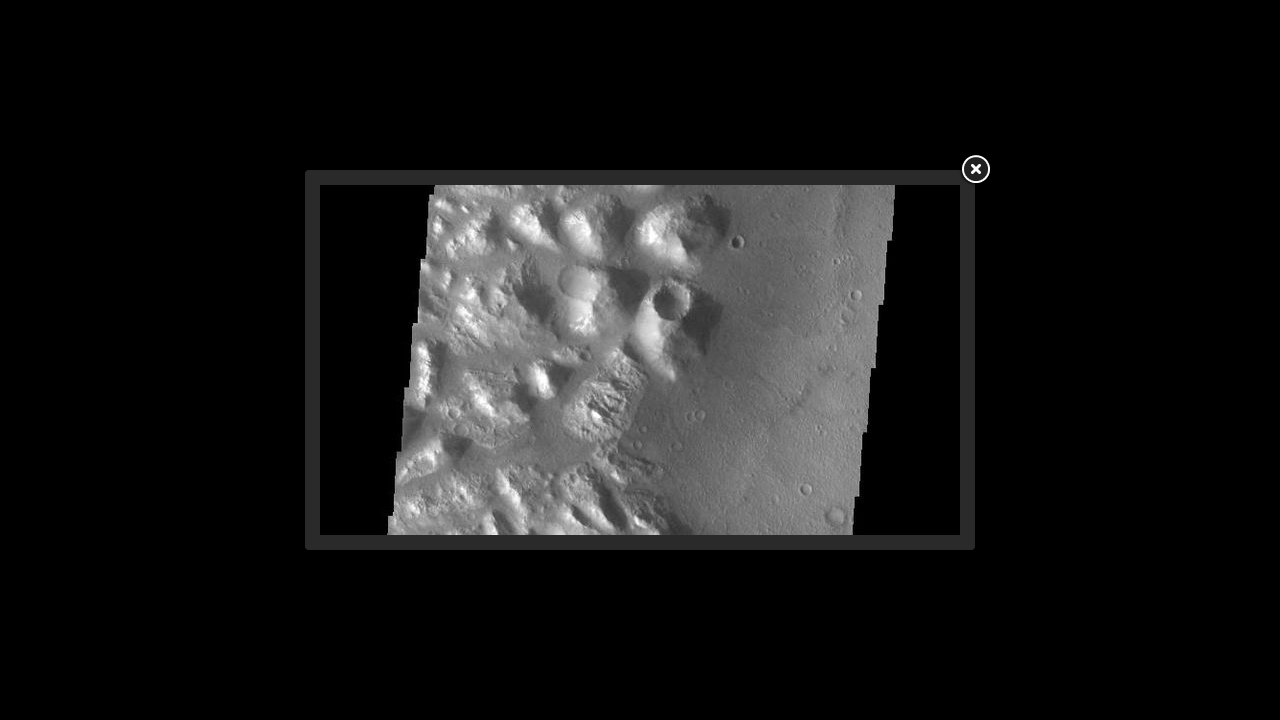